Tests form submission with an overflow year value to verify error handling

Starting URL: https://carros-crud.vercel.app/

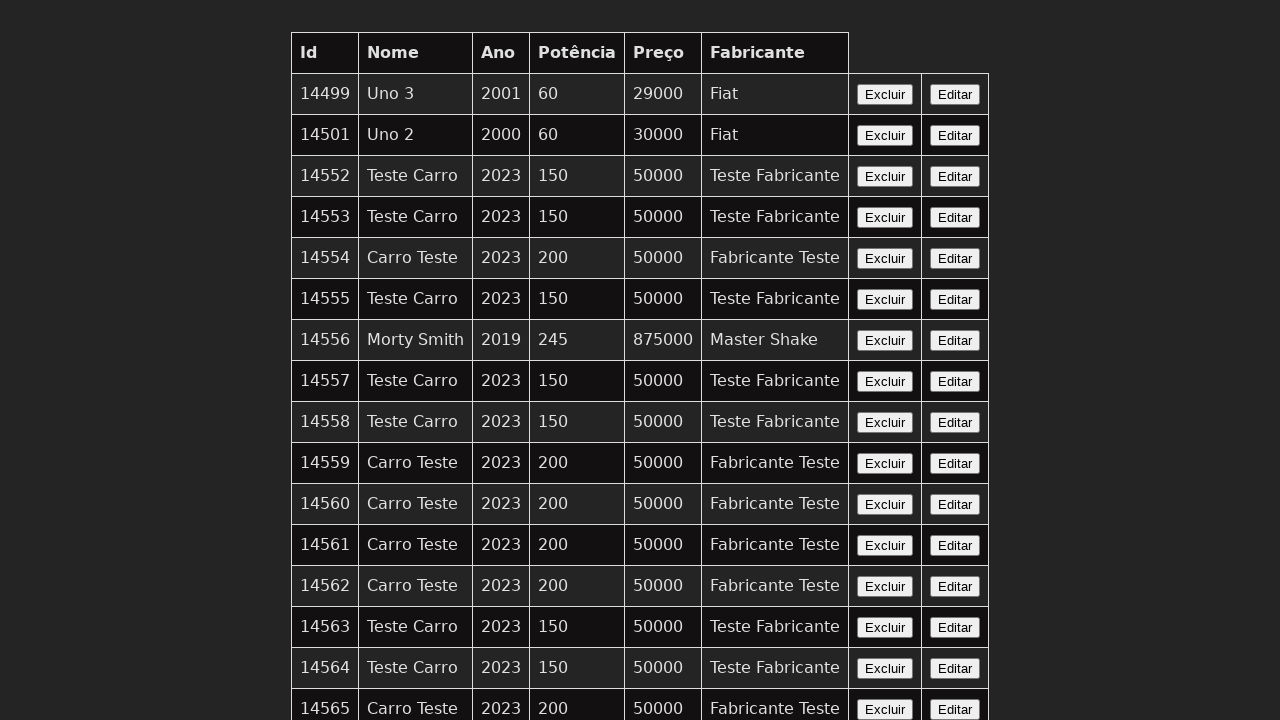

Filled nome field with 'Teste Carro' on input[name='nome']
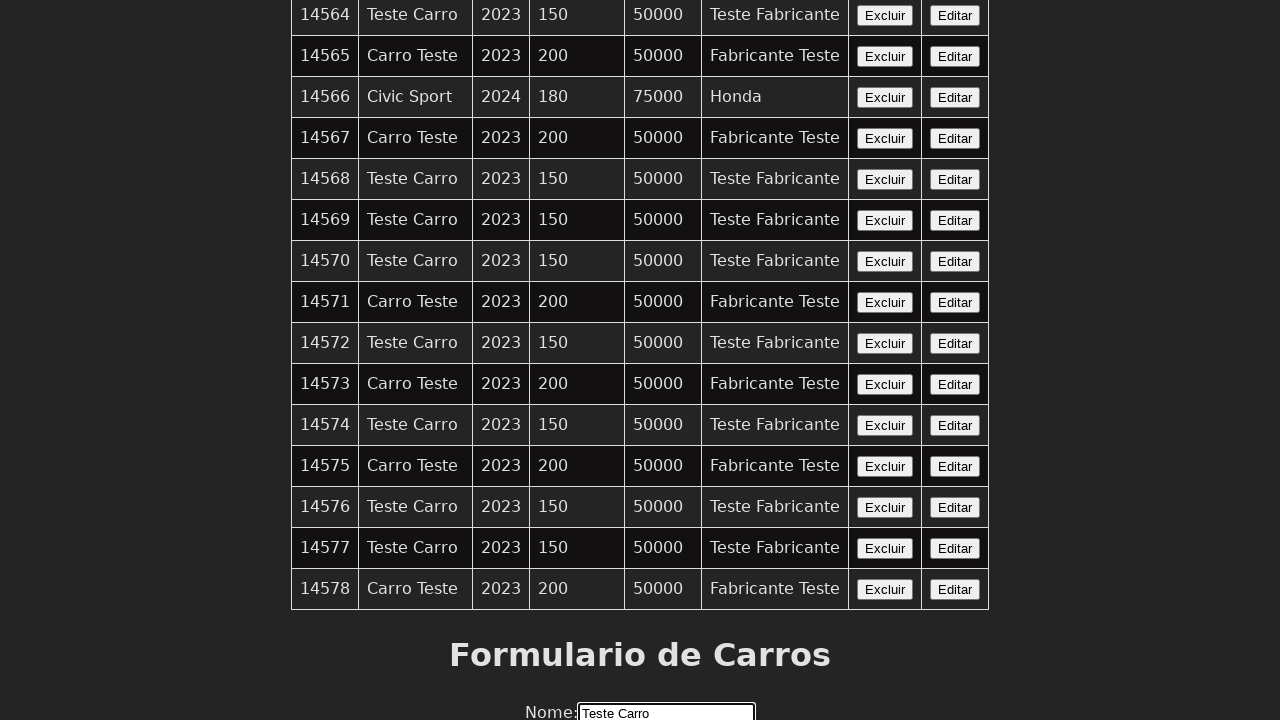

Filled ano field with overflow year value '2147483648' on input[name='ano']
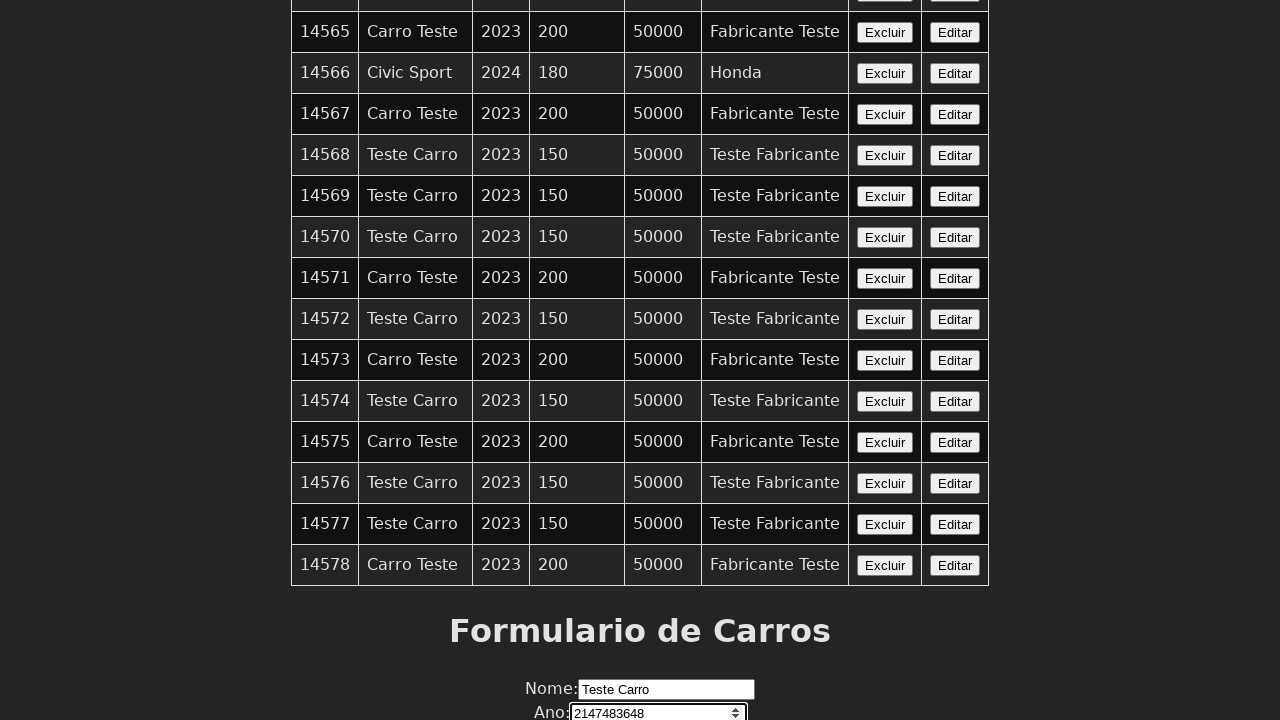

Filled potencia field with '200' on input[name='potencia']
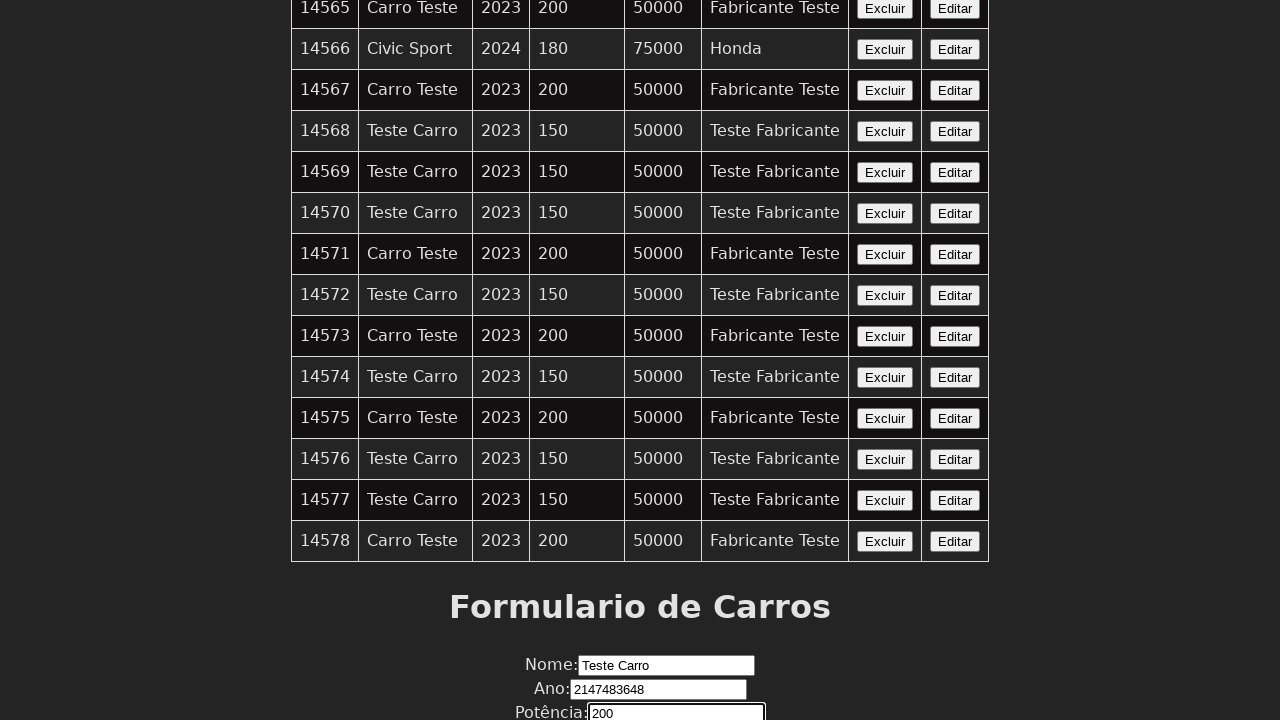

Filled preco field with '50000' on input[name='preco']
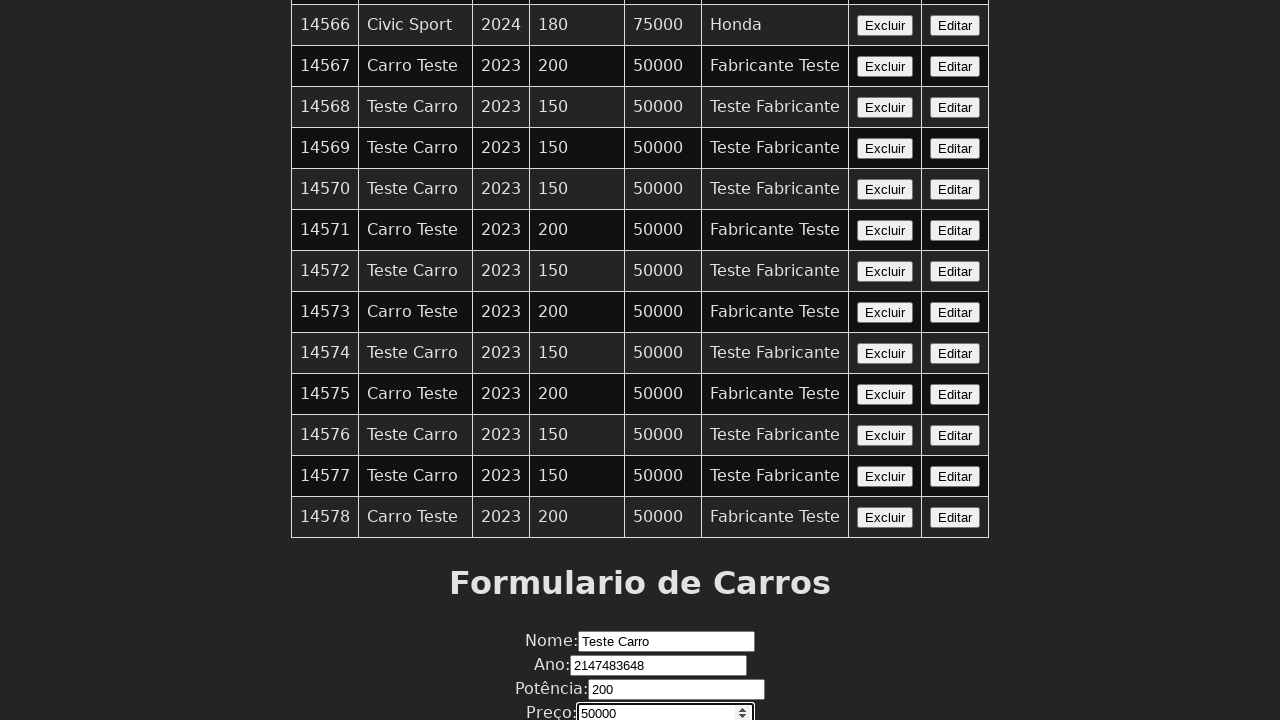

Filled fabricante field with 'Fabricante Teste' on input[name='fabricante']
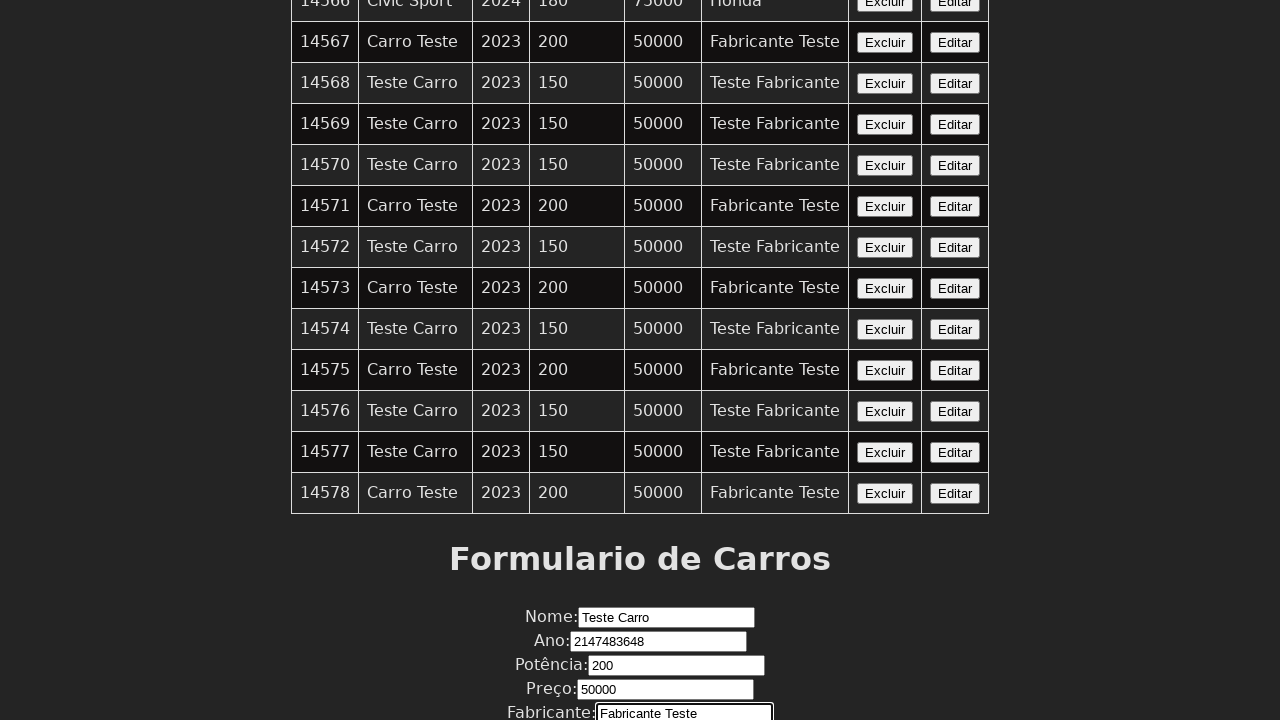

Clicked Enviar button to submit form with overflow year value at (640, 676) on xpath=//button[contains(text(),'Enviar')]
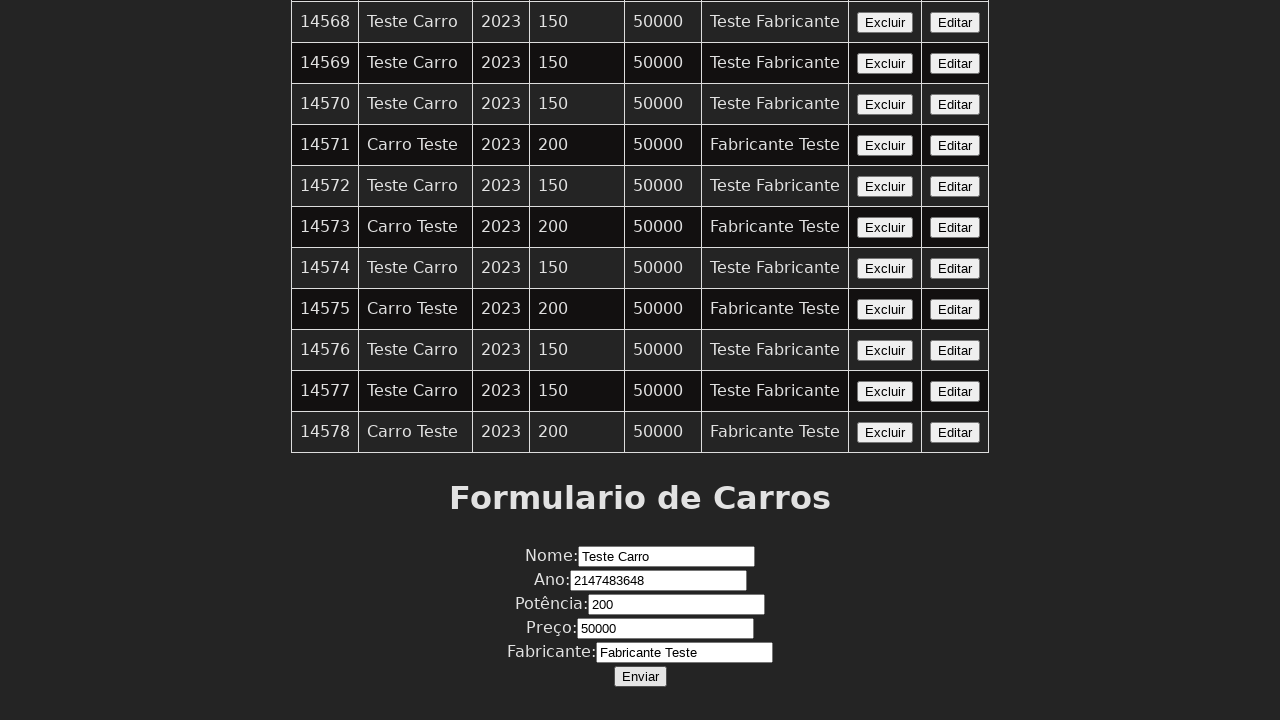

Accepted dialog alert for overflow year error
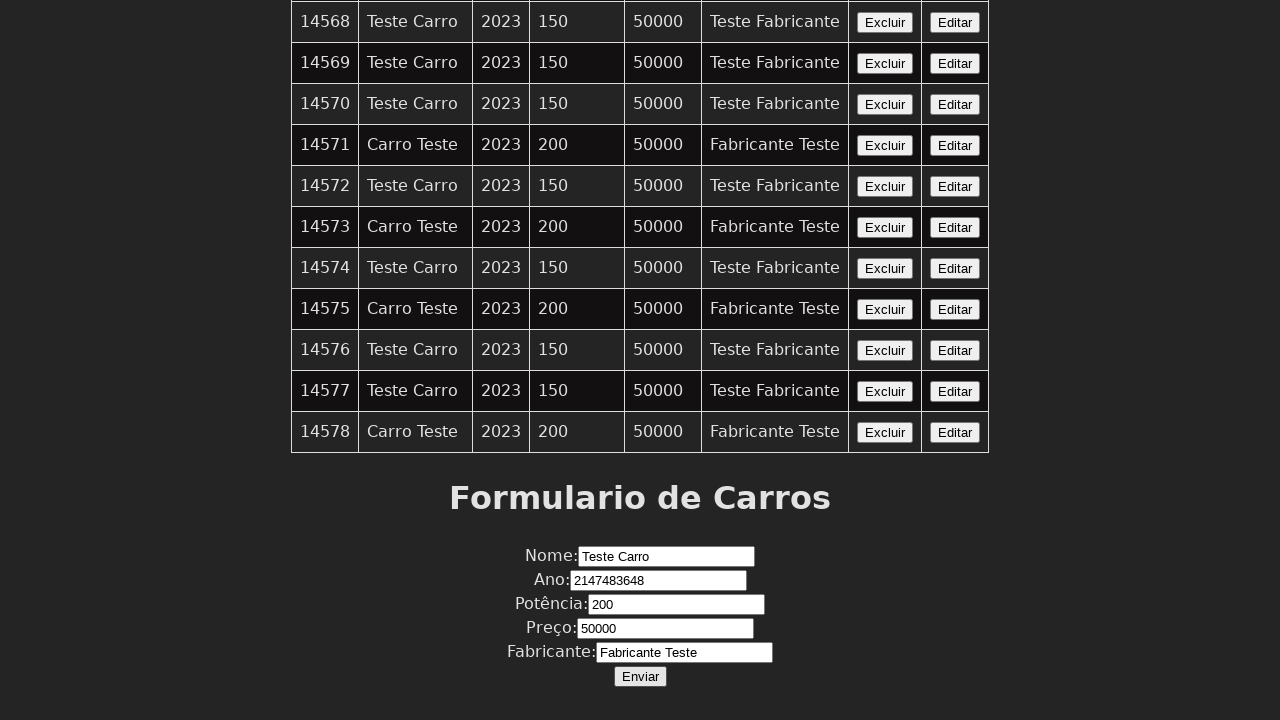

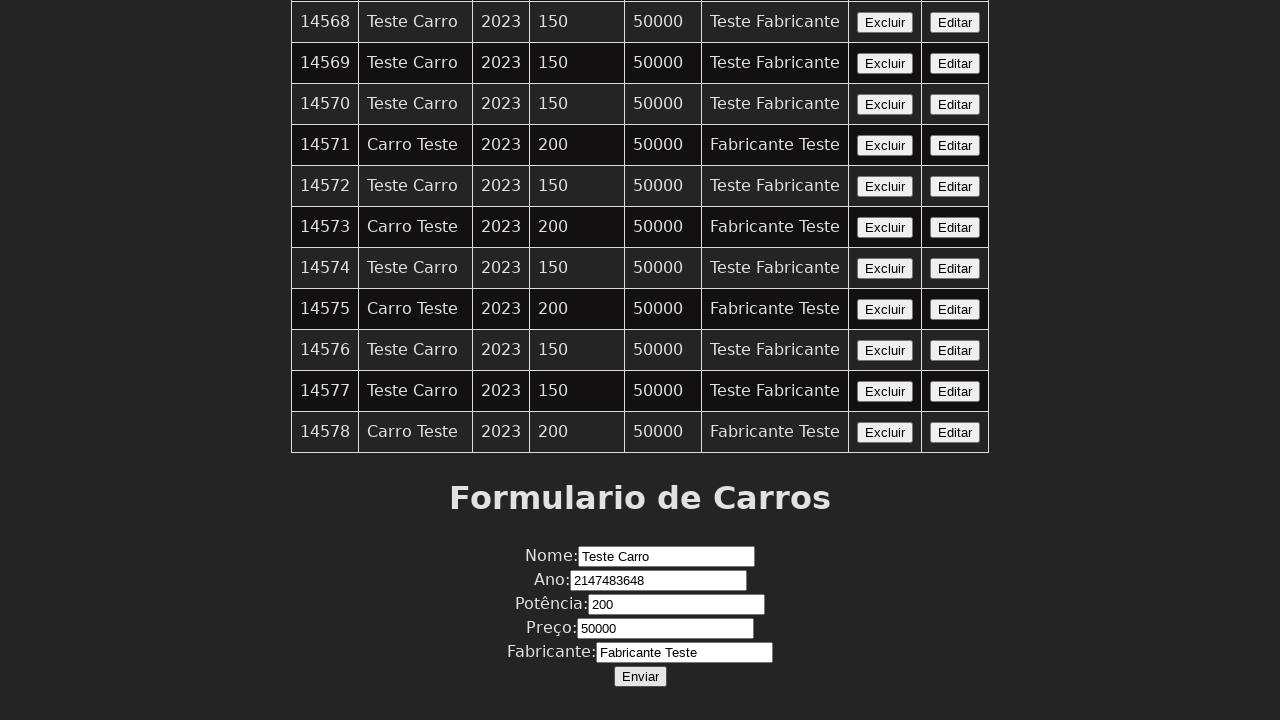